Navigates to the CreepJS fingerprinting test page and waits for it to load

Starting URL: https://abrahamjuliot.github.io/creepjs/

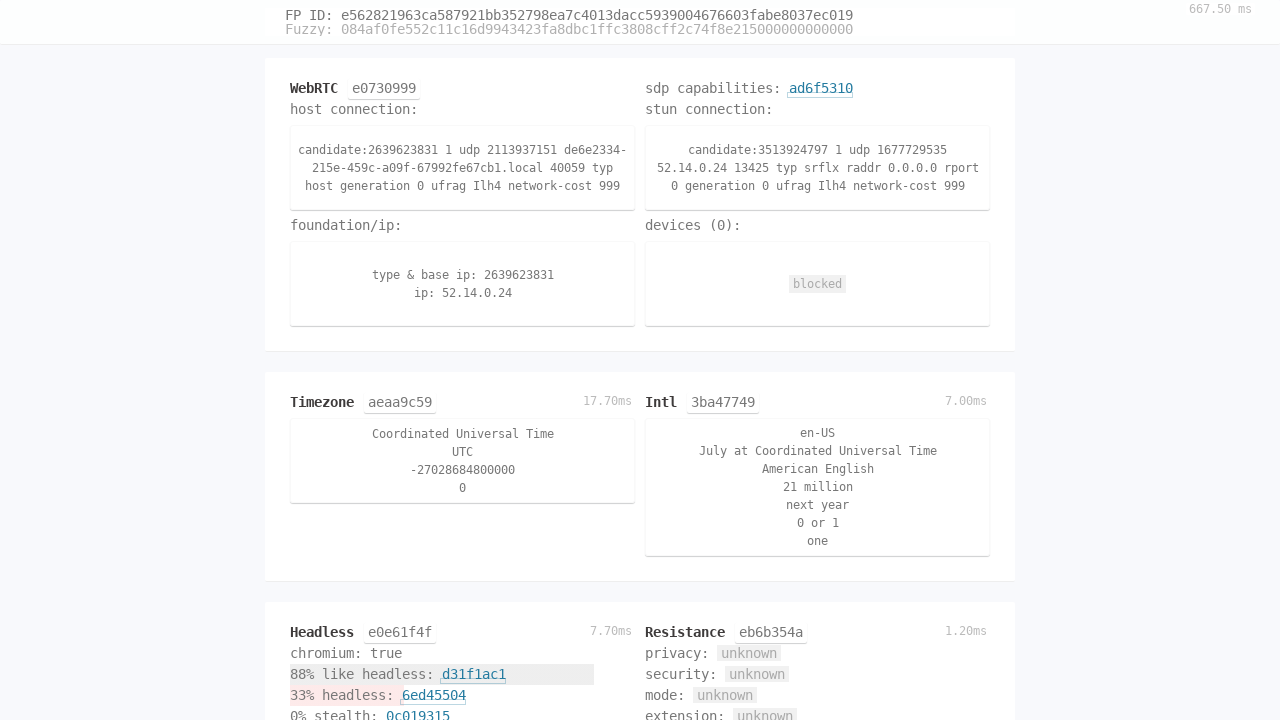

Navigated to CreepJS fingerprinting test page
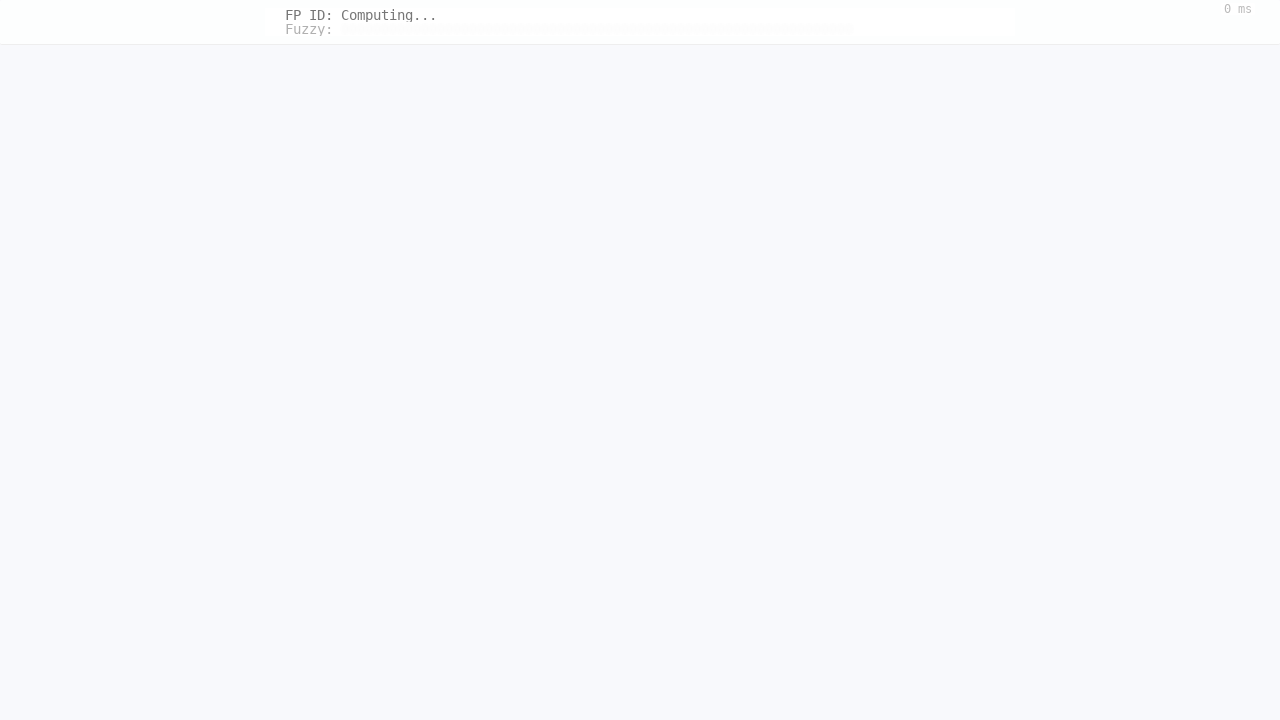

Waited for page DOM content to load
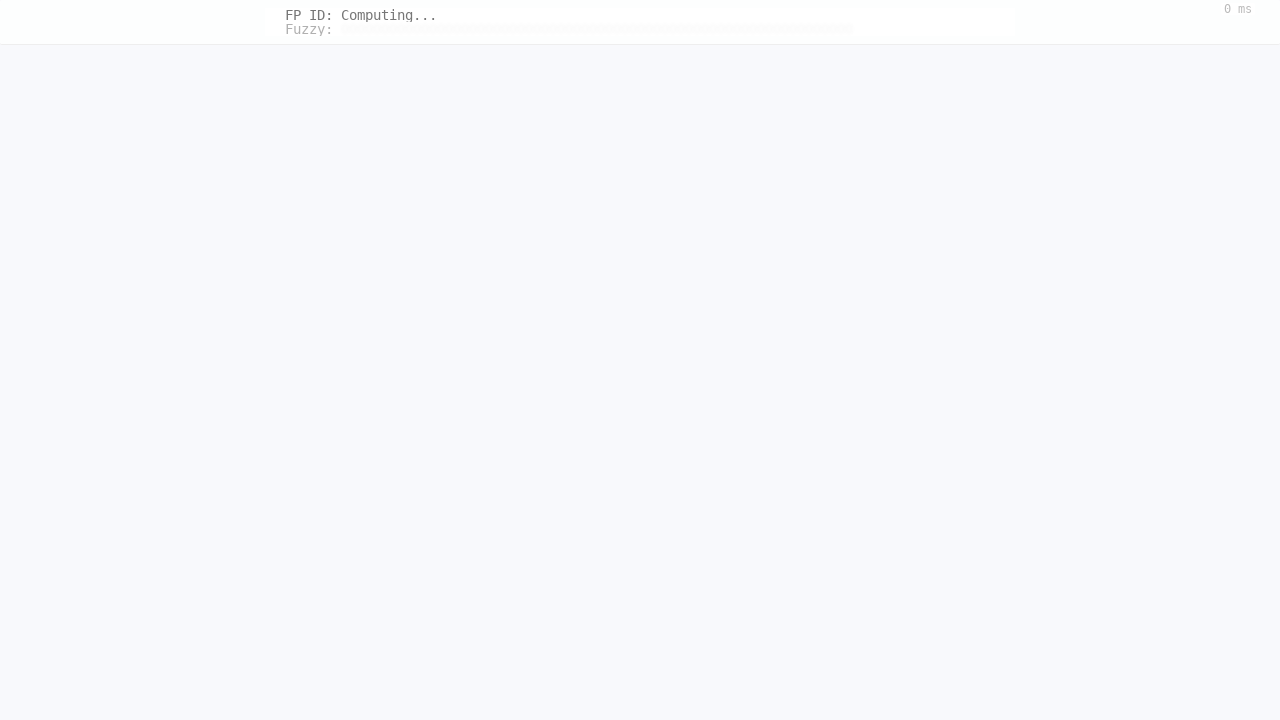

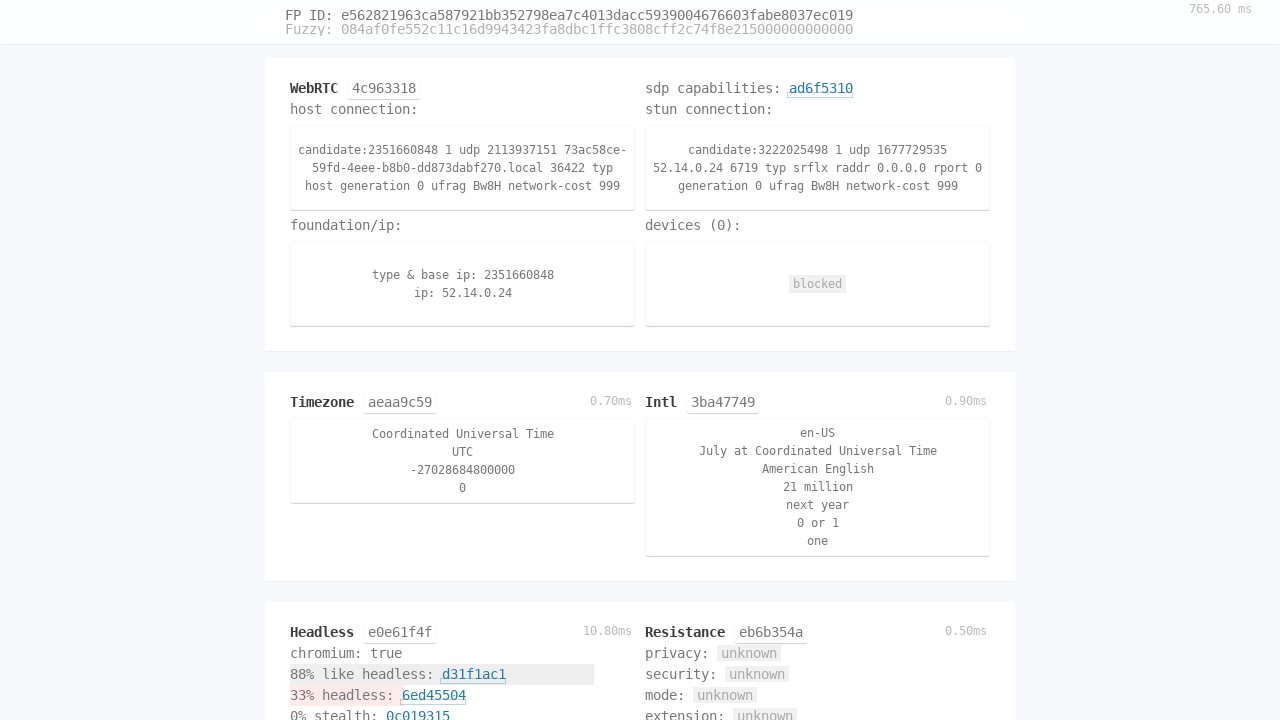